Tests alert handling functionality by clicking a button that triggers an alert and then dismissing it

Starting URL: https://www.hyrtutorials.com/p/alertsdemo.html

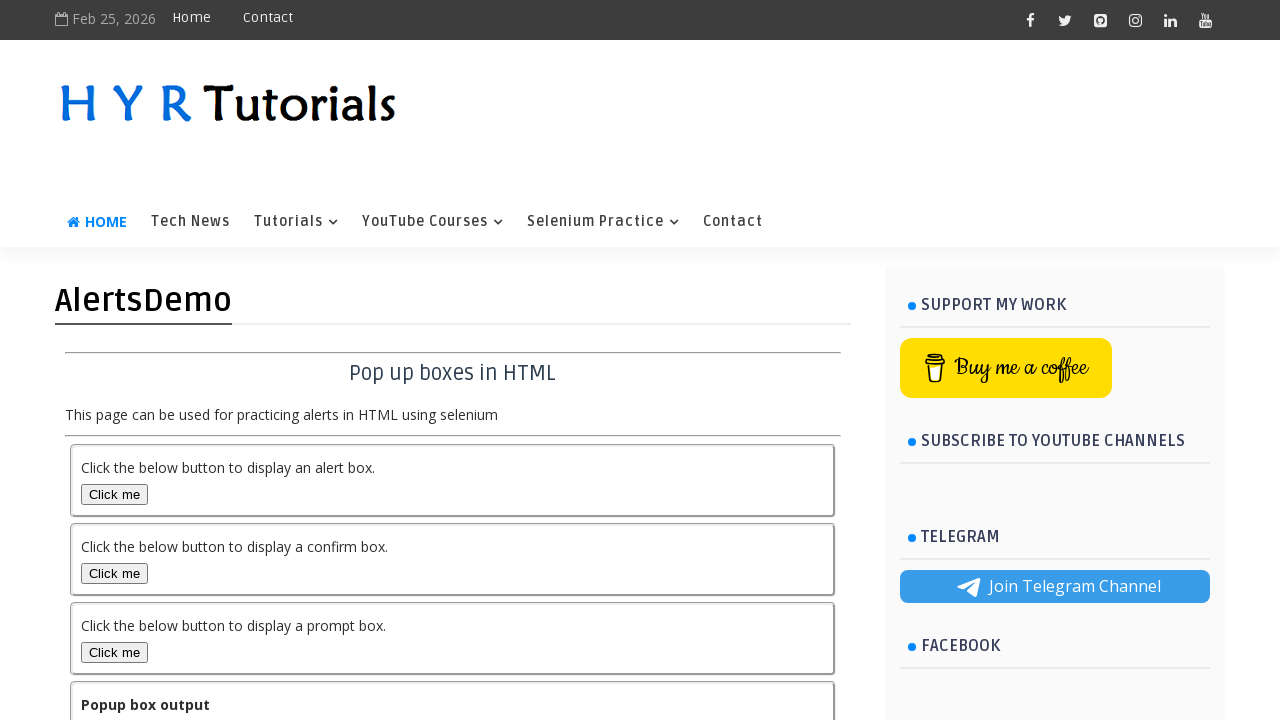

Clicked alert button to trigger alert dialog at (114, 494) on #alertBox
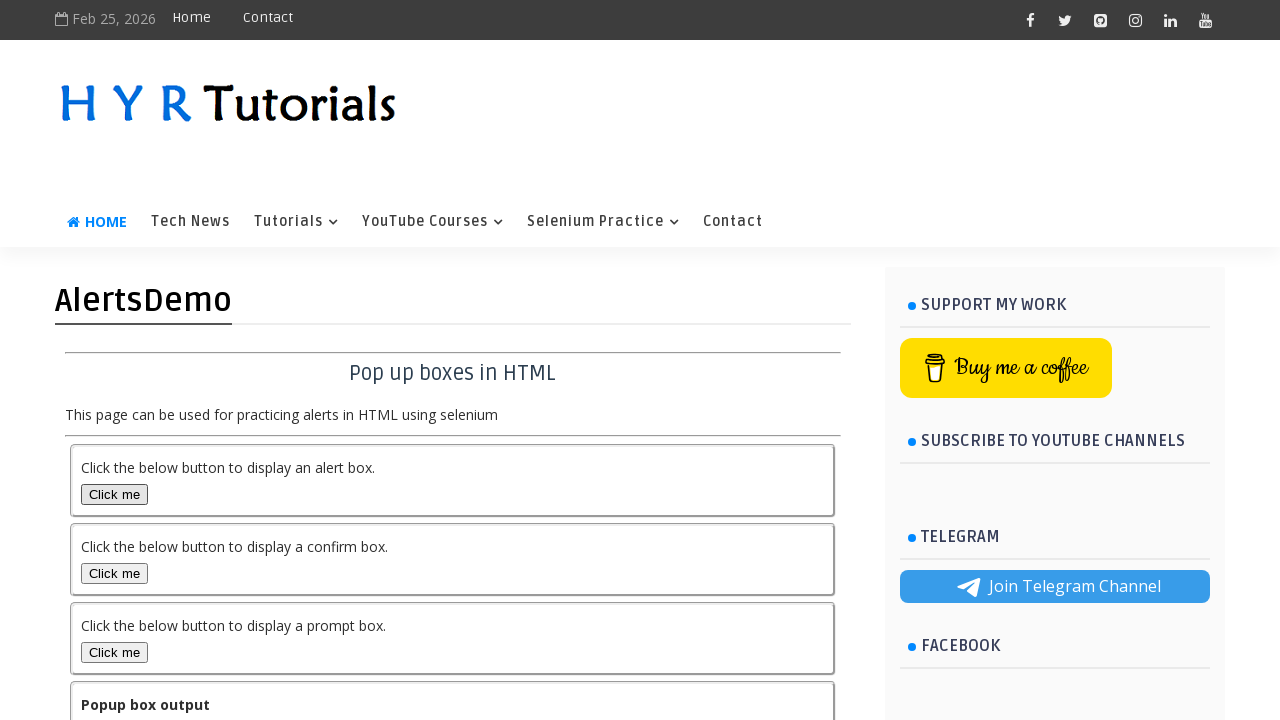

Set up dialog handler to dismiss alert
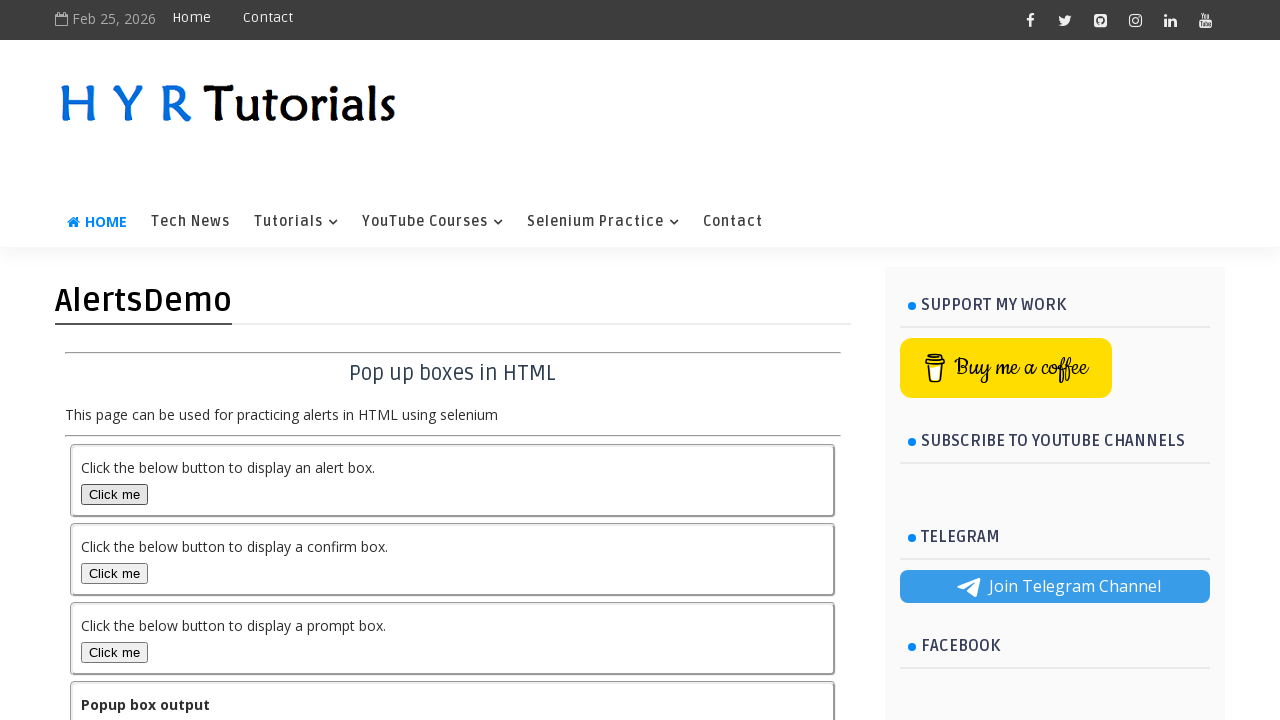

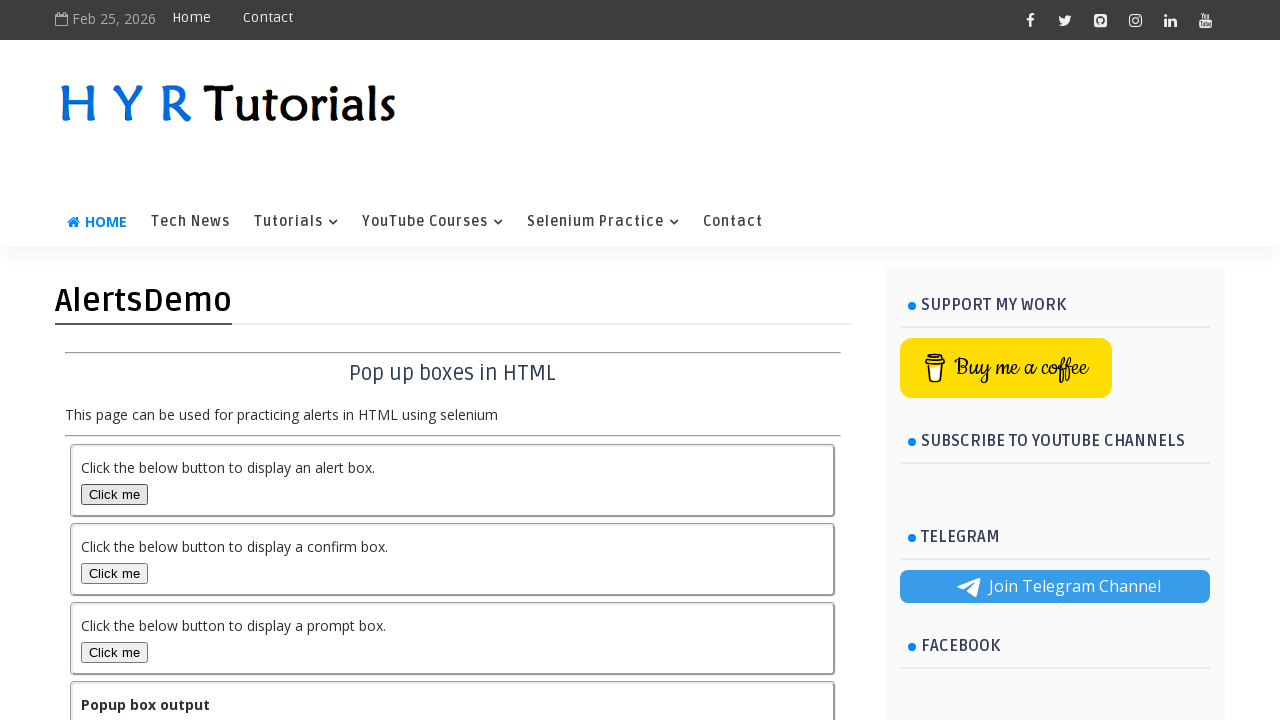